Navigates to the-internet.herokuapp.com (a public Selenium testing site) and clicks on the A/B Testing link to test navigation functionality

Starting URL: http://the-internet.herokuapp.com/

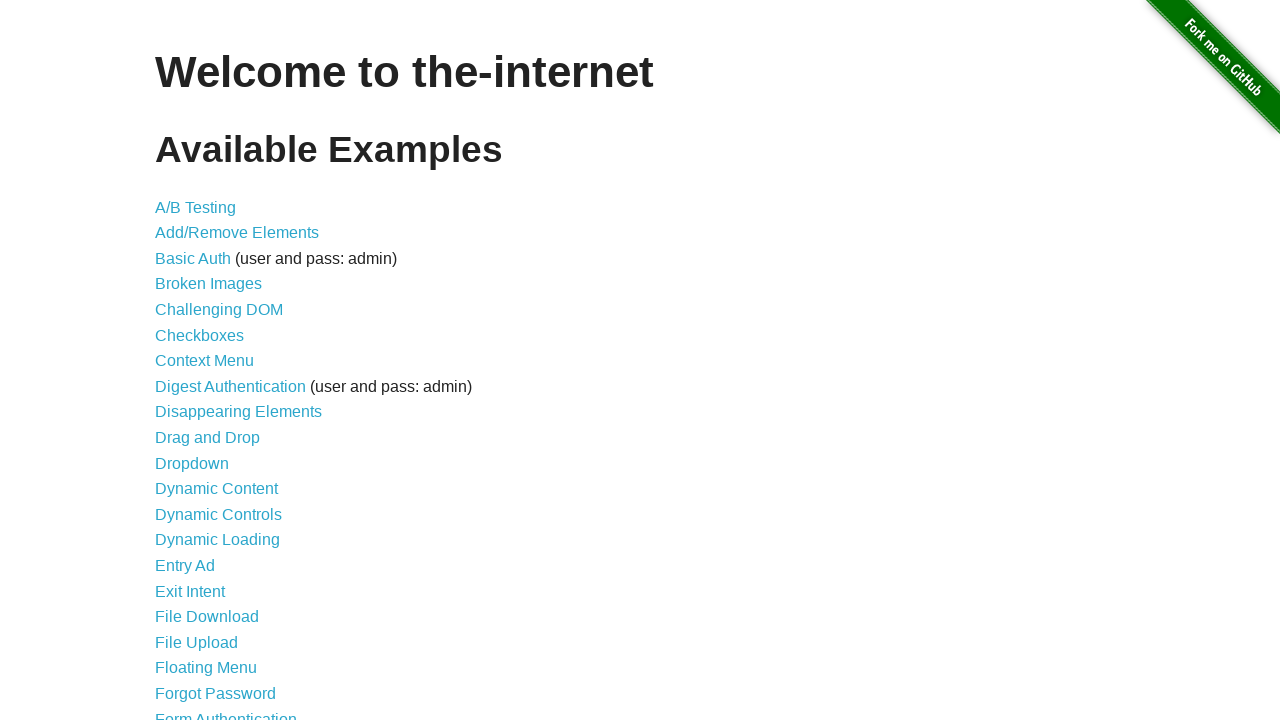

Clicked on the A/B Testing link at (196, 207) on xpath=//a[contains(text(),'A/B Testing')]
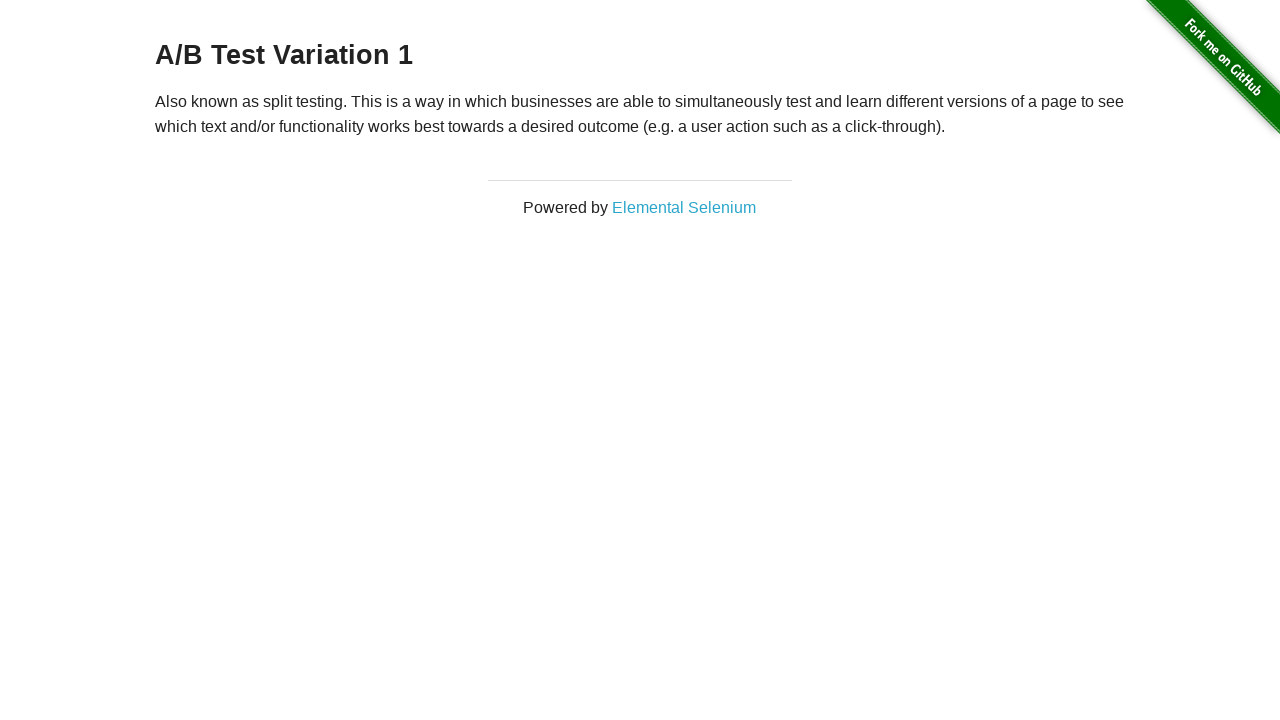

Page navigation completed and DOM content loaded
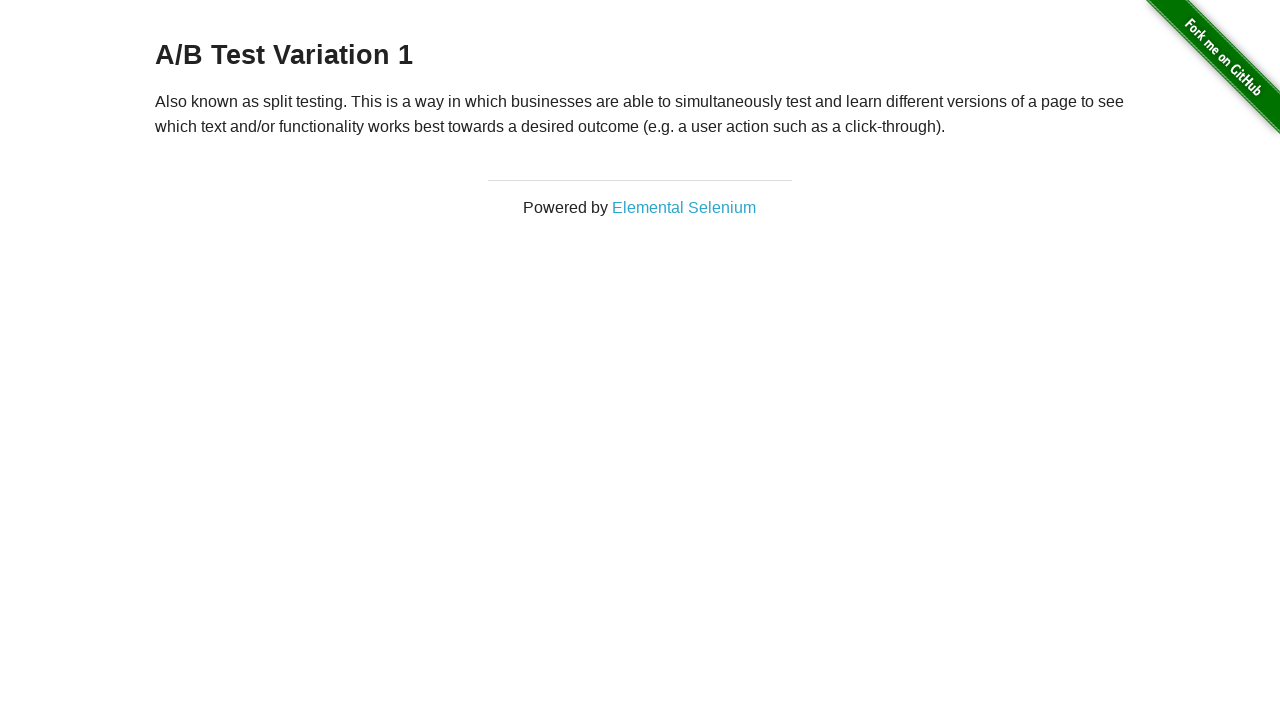

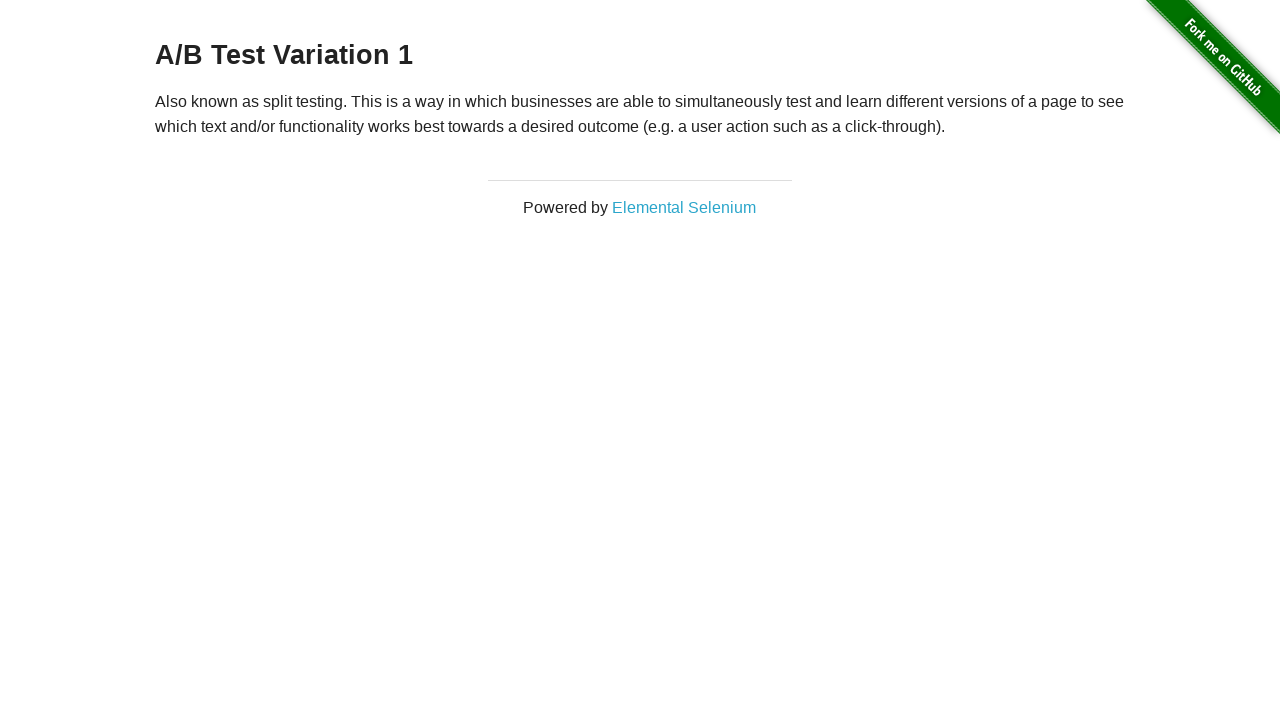